Tests drag and drop functionality by dragging an element and dropping it onto a target area, then verifying the drop was successful

Starting URL: https://demoqa.com/droppable

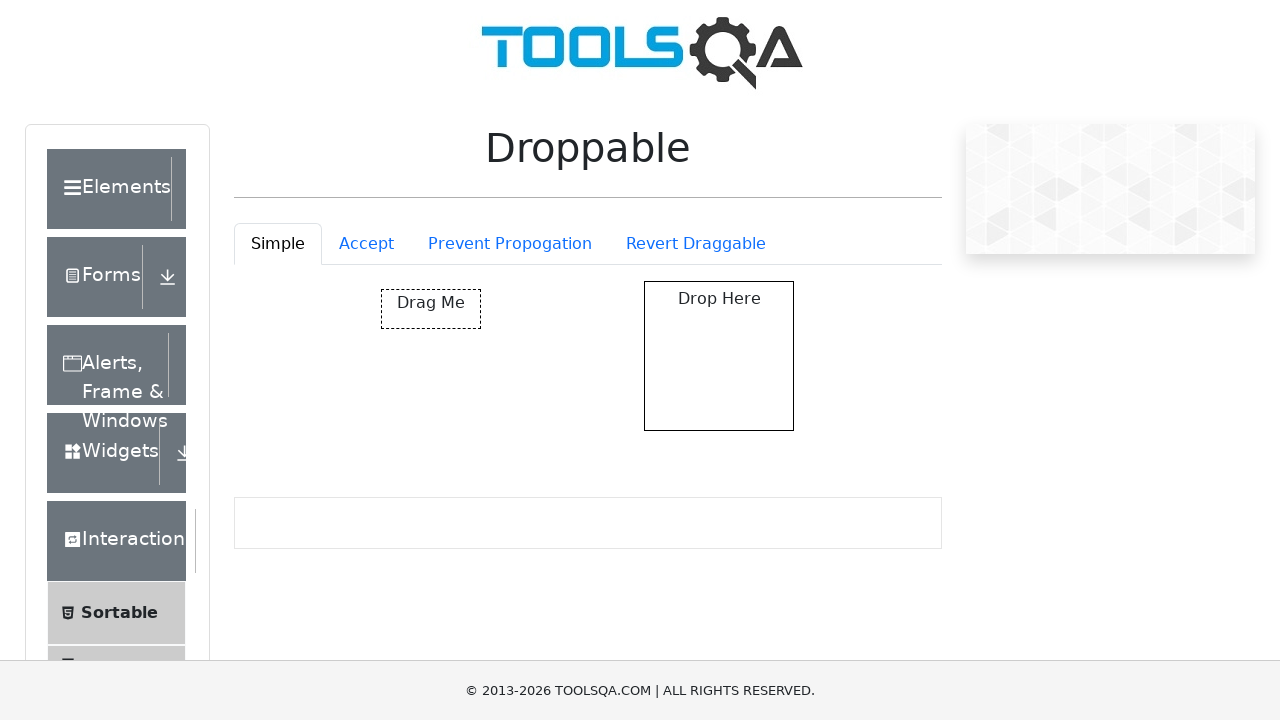

Located the draggable element with id 'draggable'
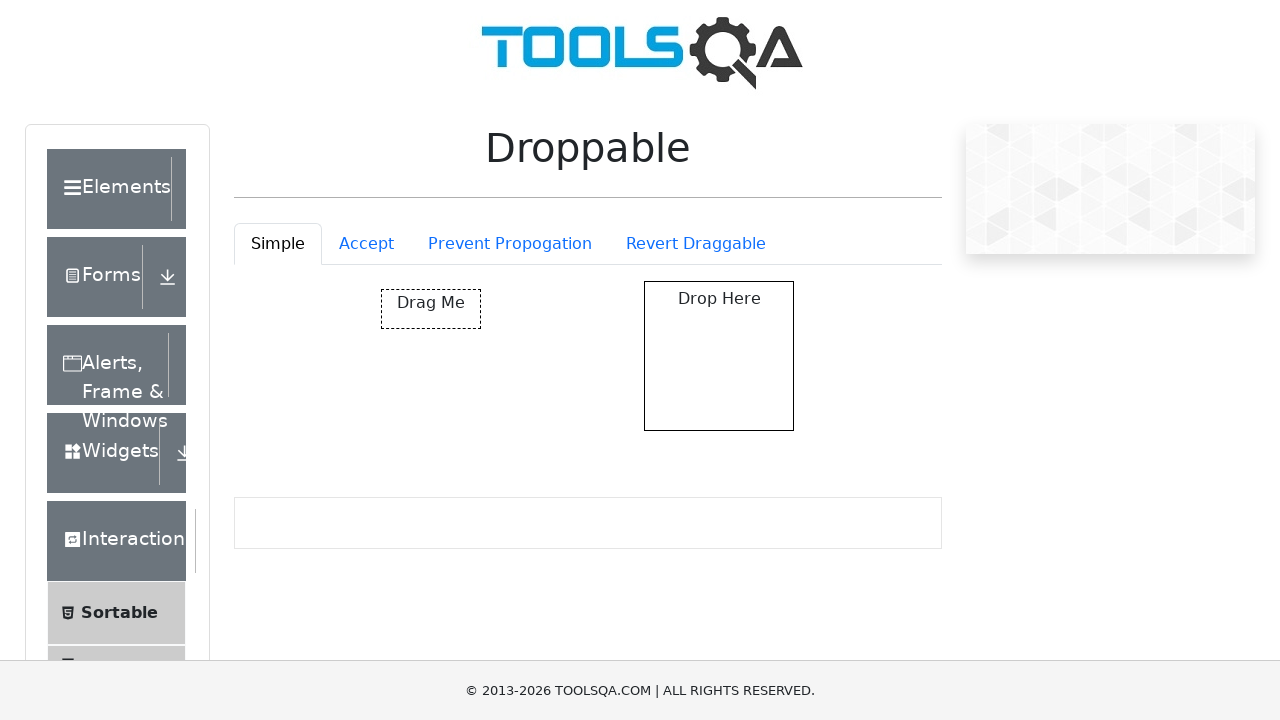

Located the droppable target element
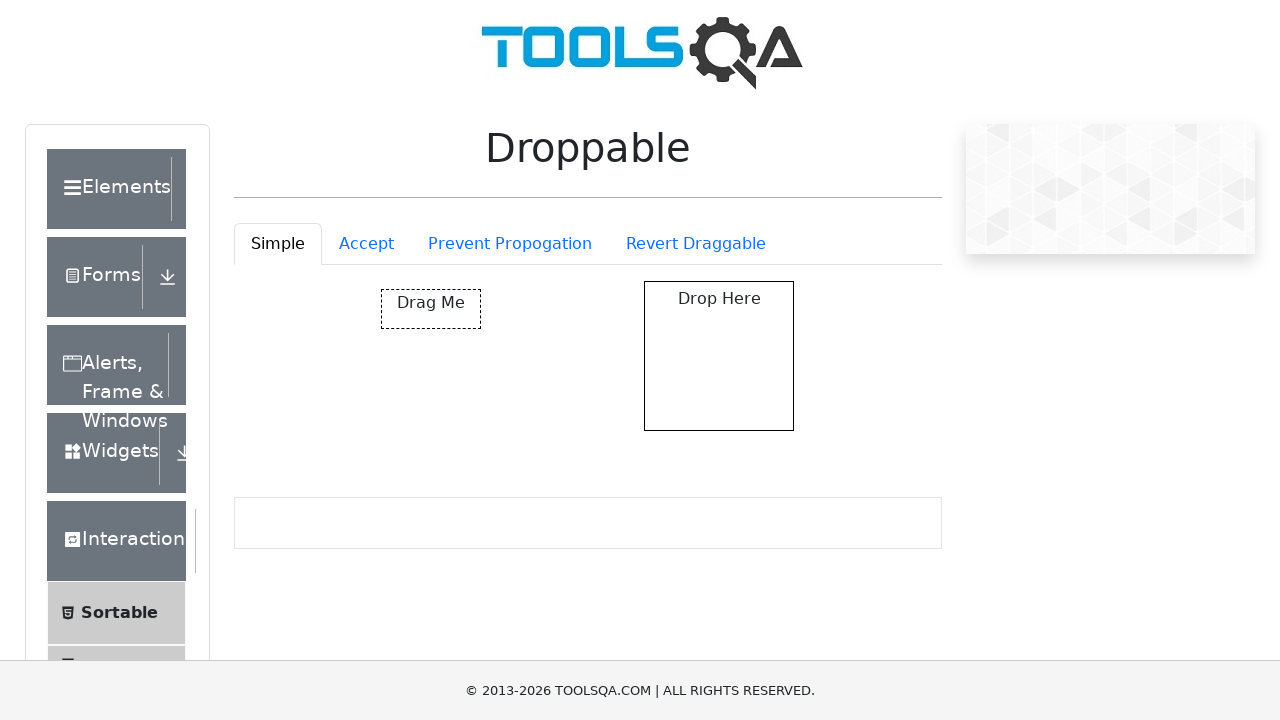

Dragged the element and dropped it onto the target area at (719, 356)
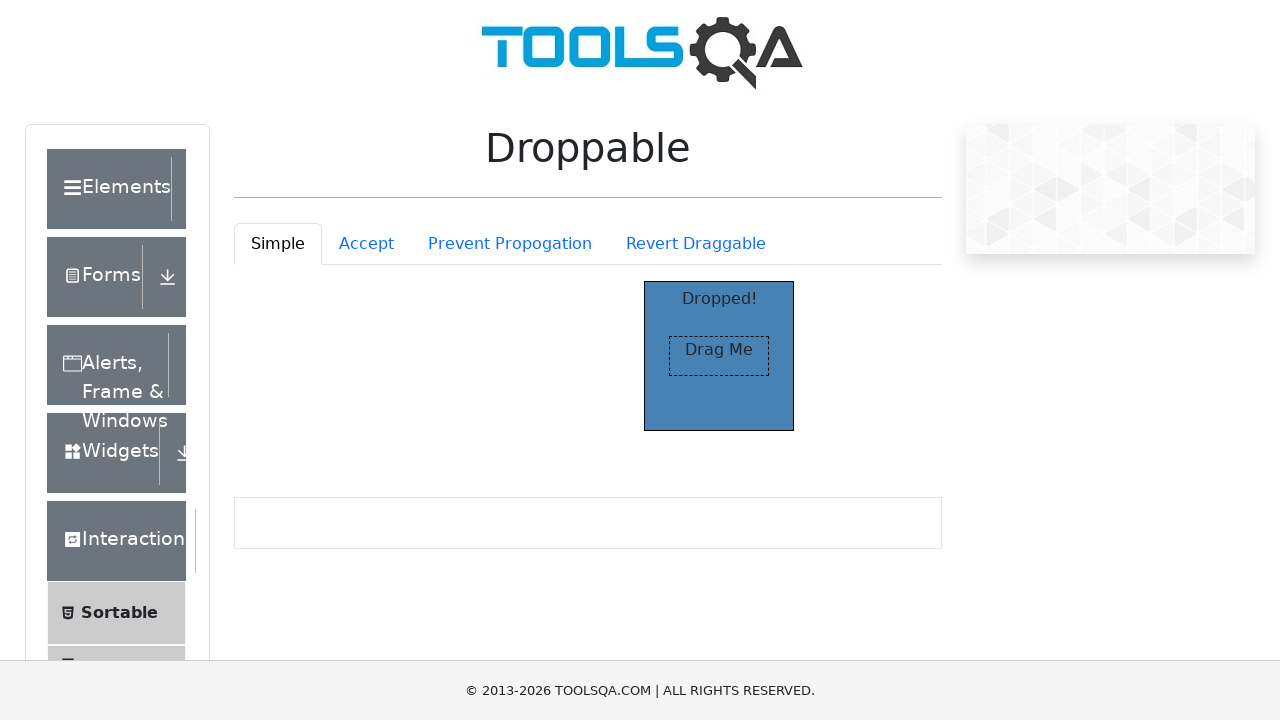

Located the success confirmation text 'Dropped!'
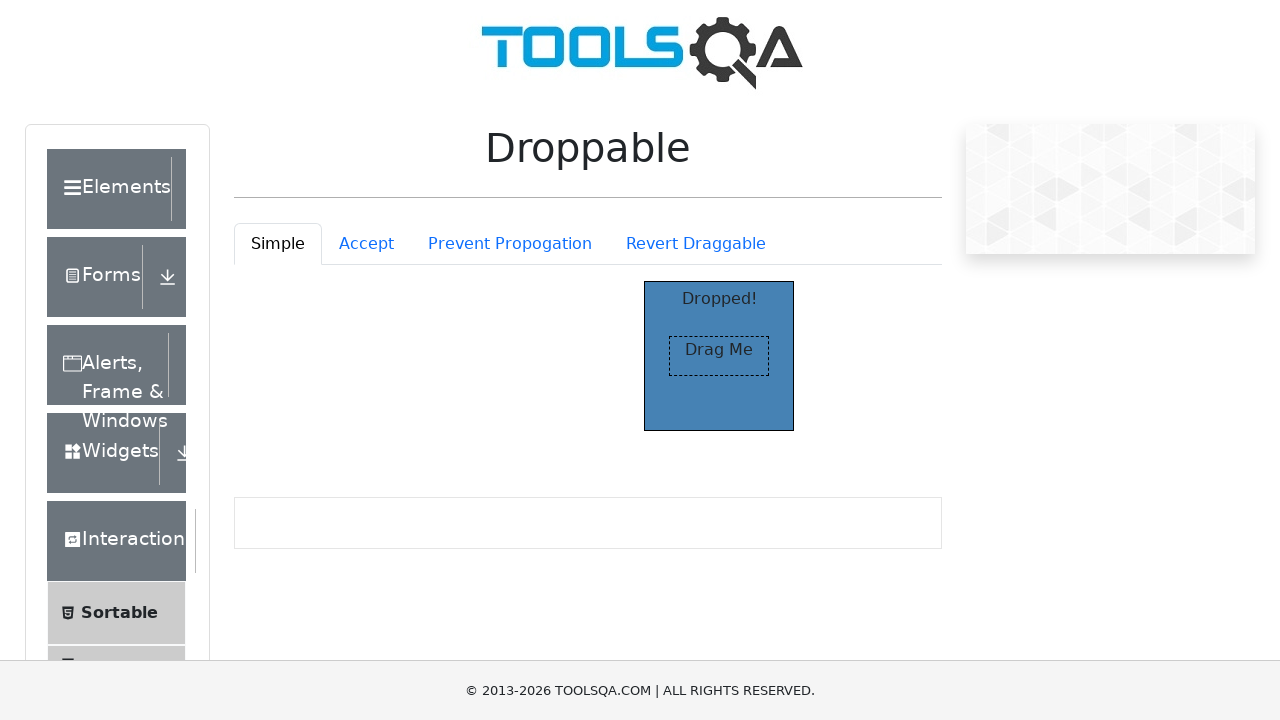

Verified that the 'Dropped!' text is visible on the page
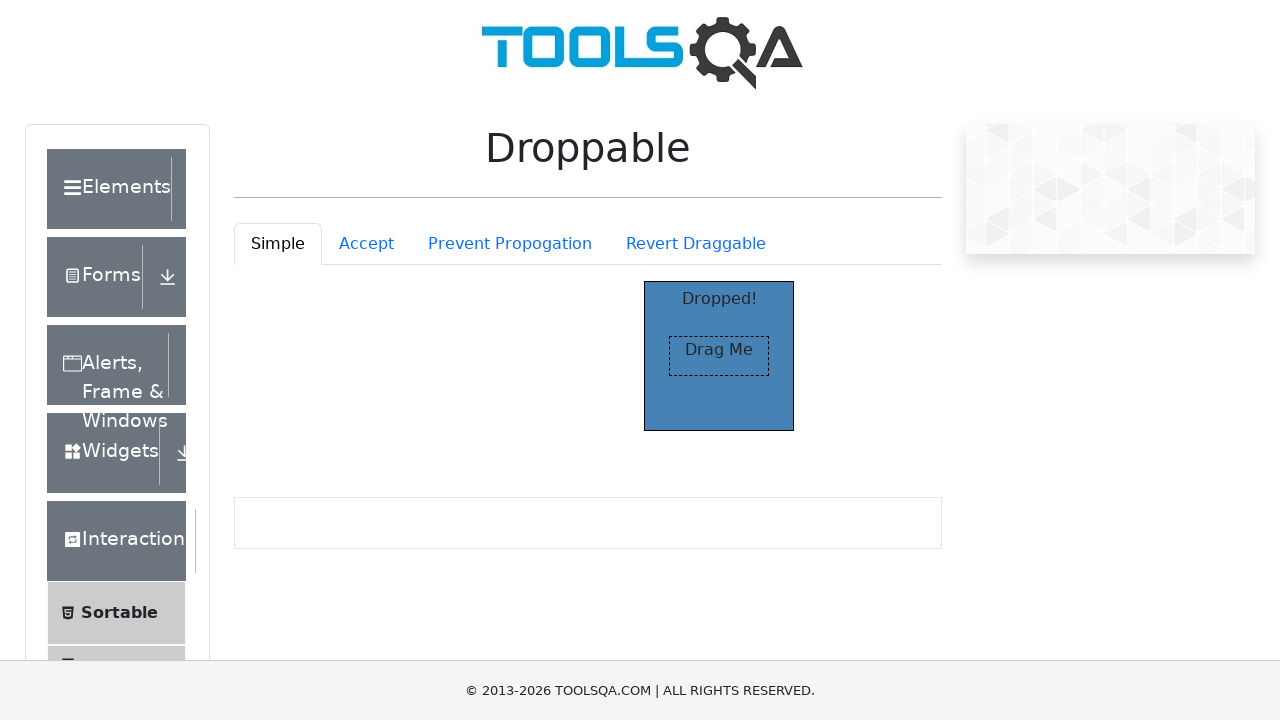

Confirmed the text content matches 'Dropped!' exactly
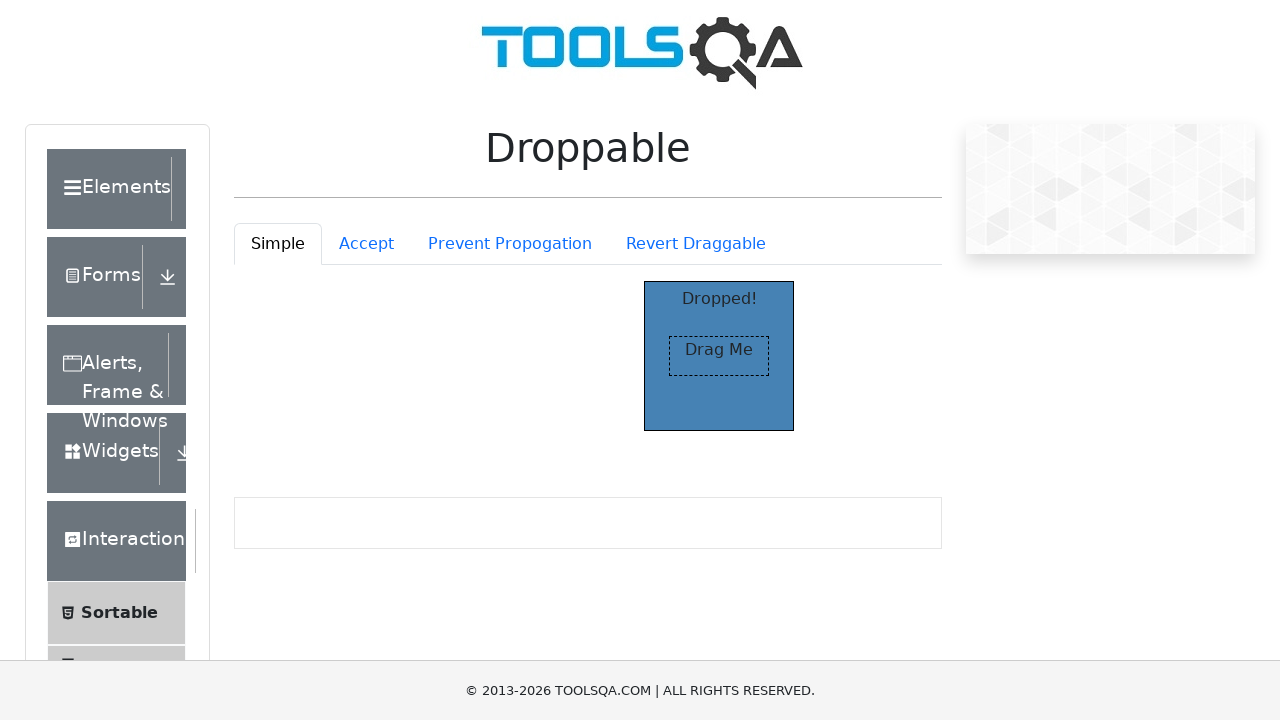

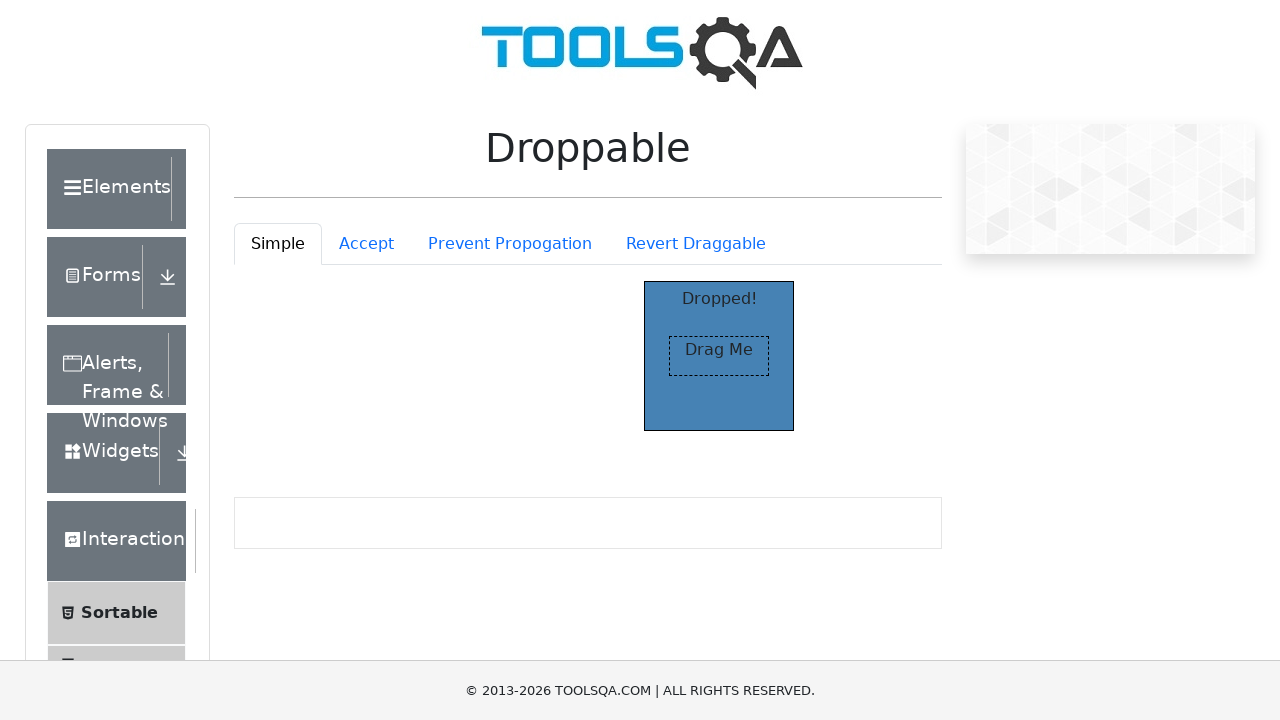